Navigates to Simplilearn homepage and verifies the page title and URL are correct

Starting URL: https://www.simplilearn.com/

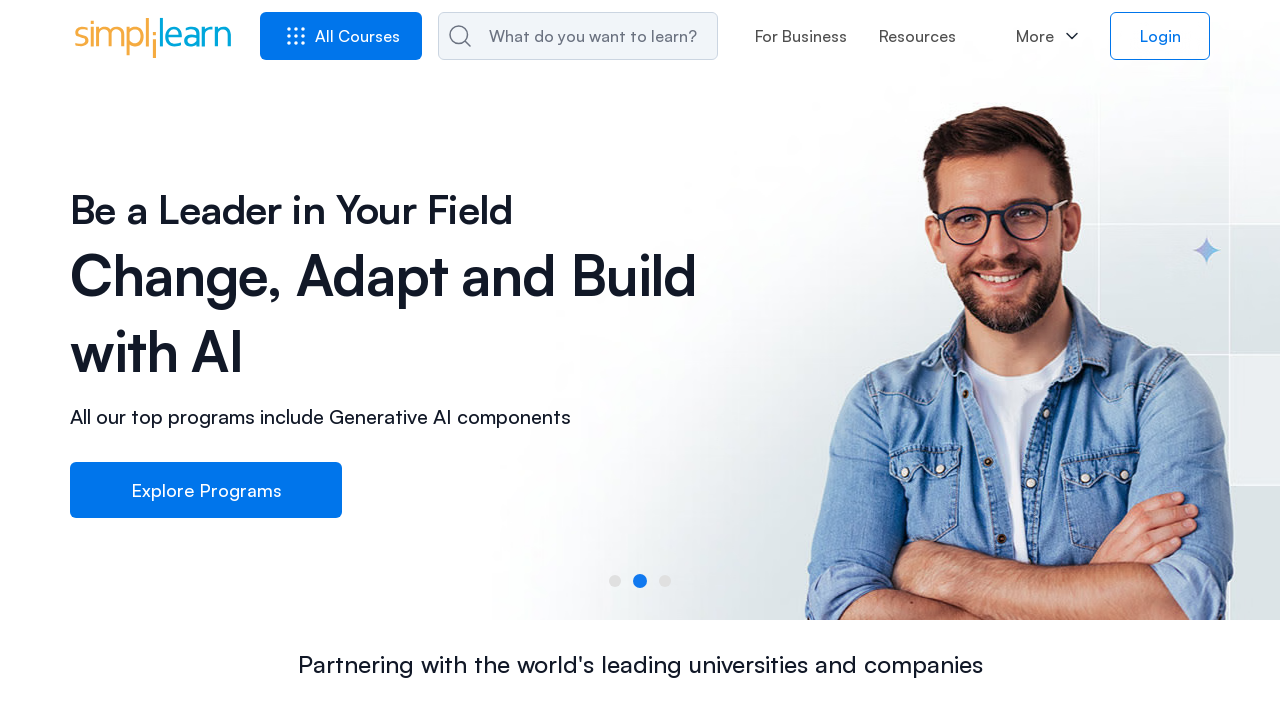

Verified page title matches expected value
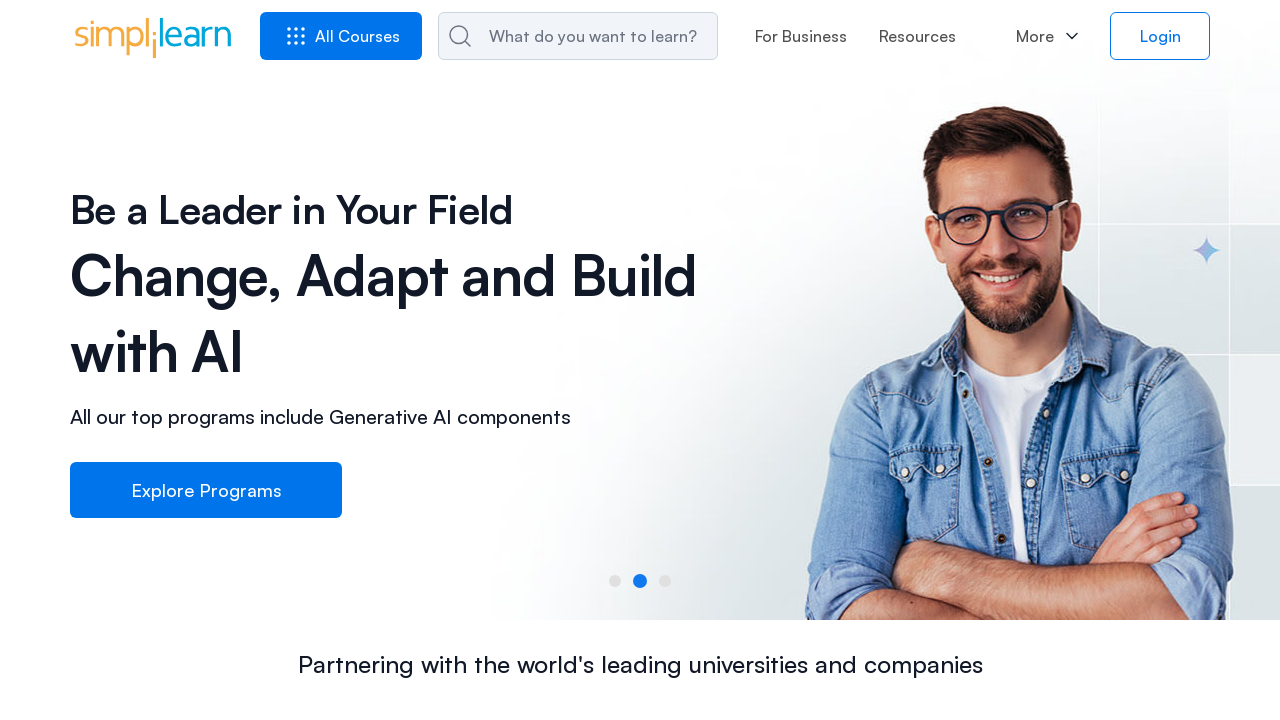

Verified current URL is https://www.simplilearn.com/
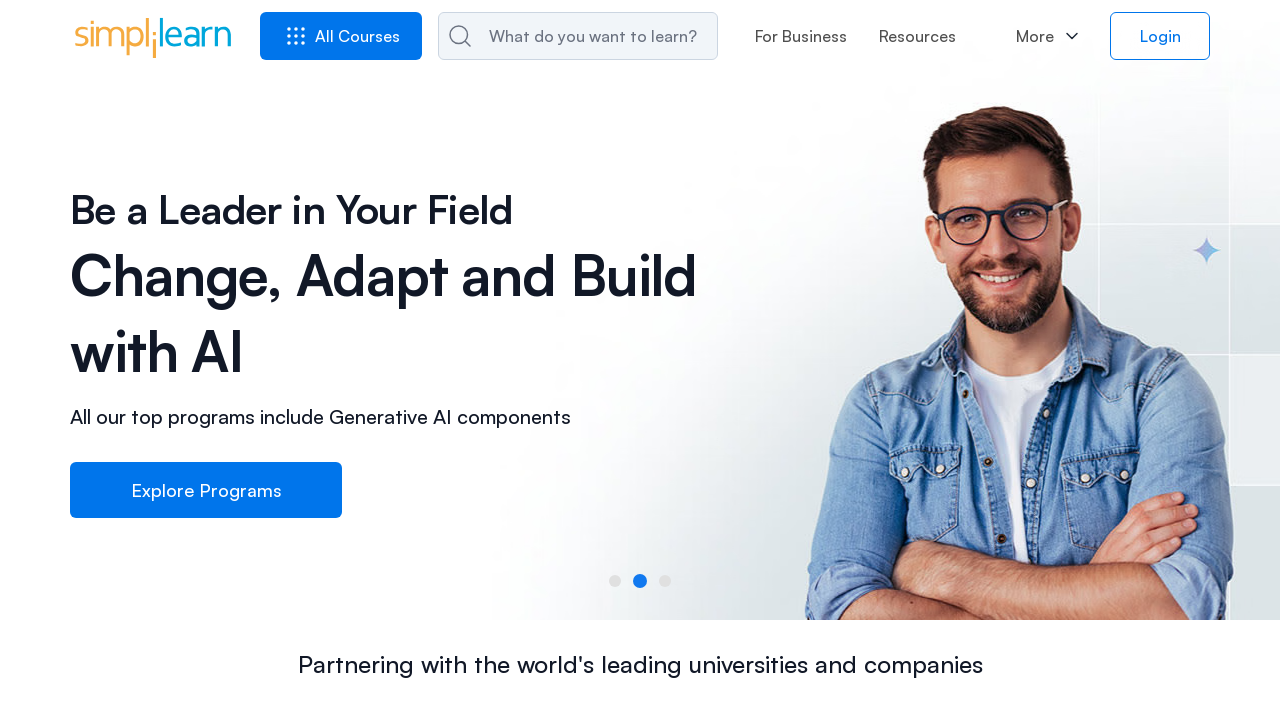

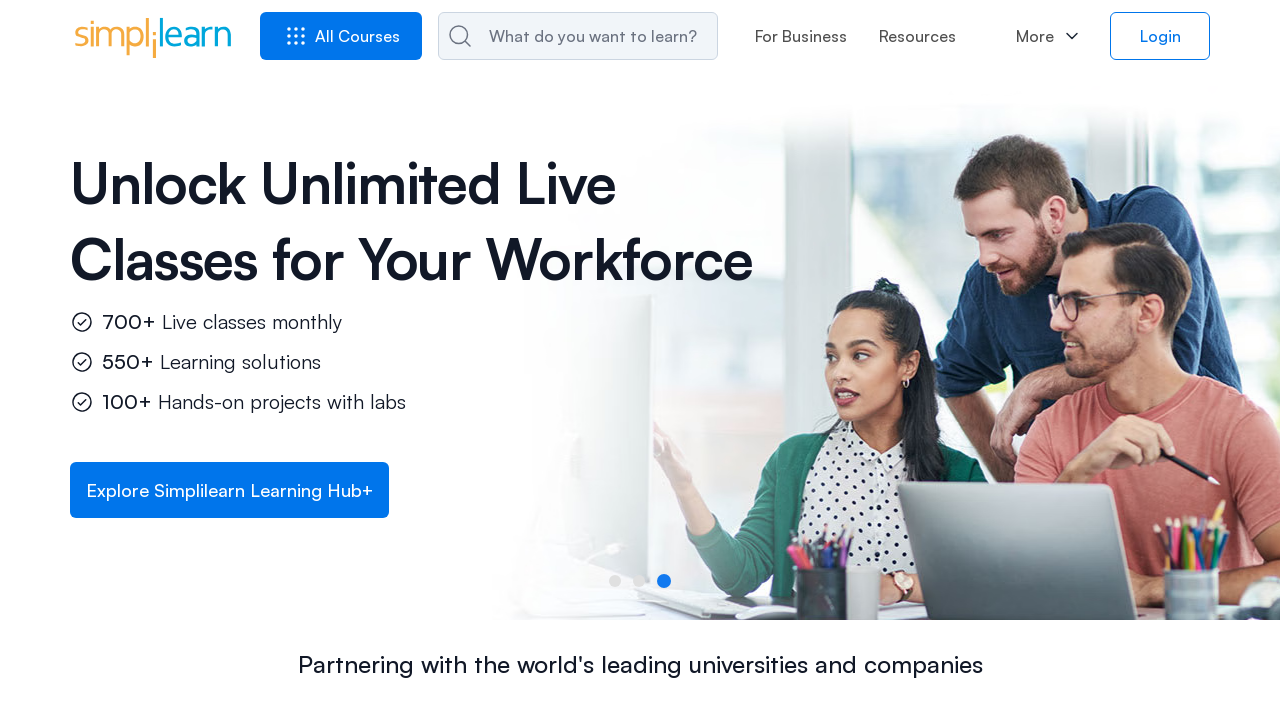